Tests dynamic loading page by clicking Start button and waiting for element with correct locator

Starting URL: https://the-internet.herokuapp.com/dynamic_loading/1

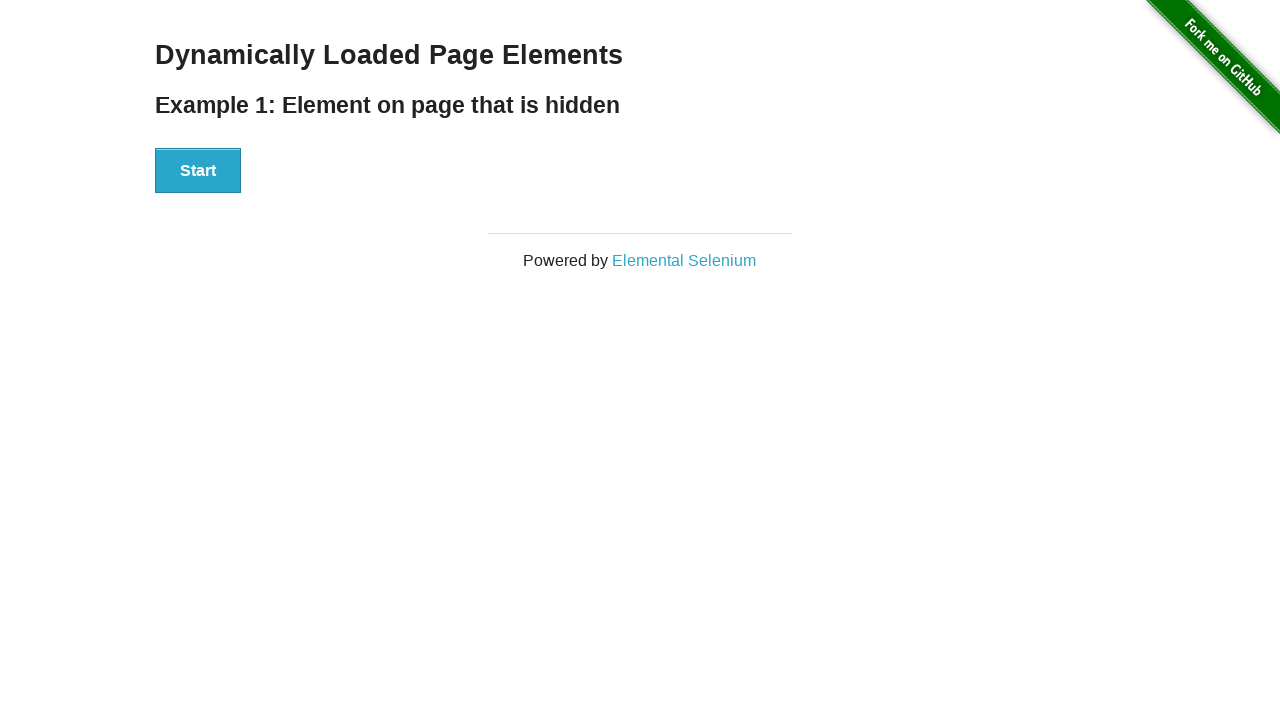

Clicked Start button to initiate dynamic loading at (198, 171) on xpath=//button
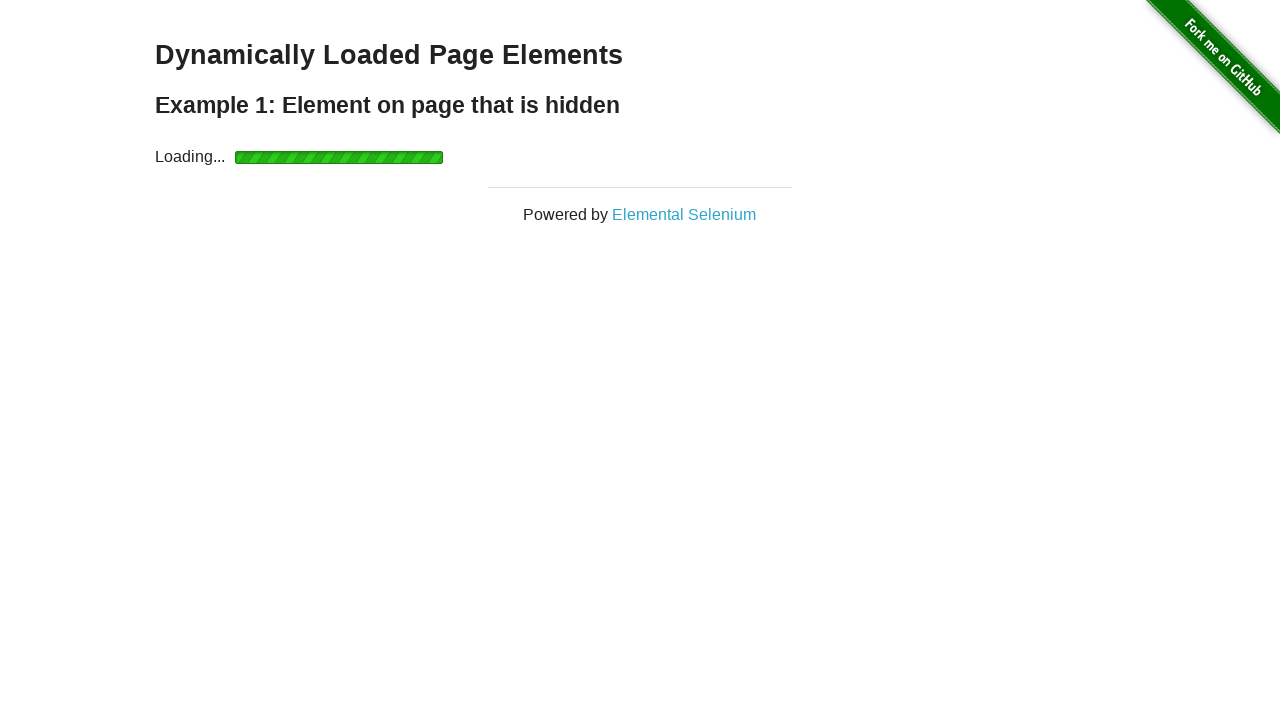

Waited for 'Hello World' text to become visible
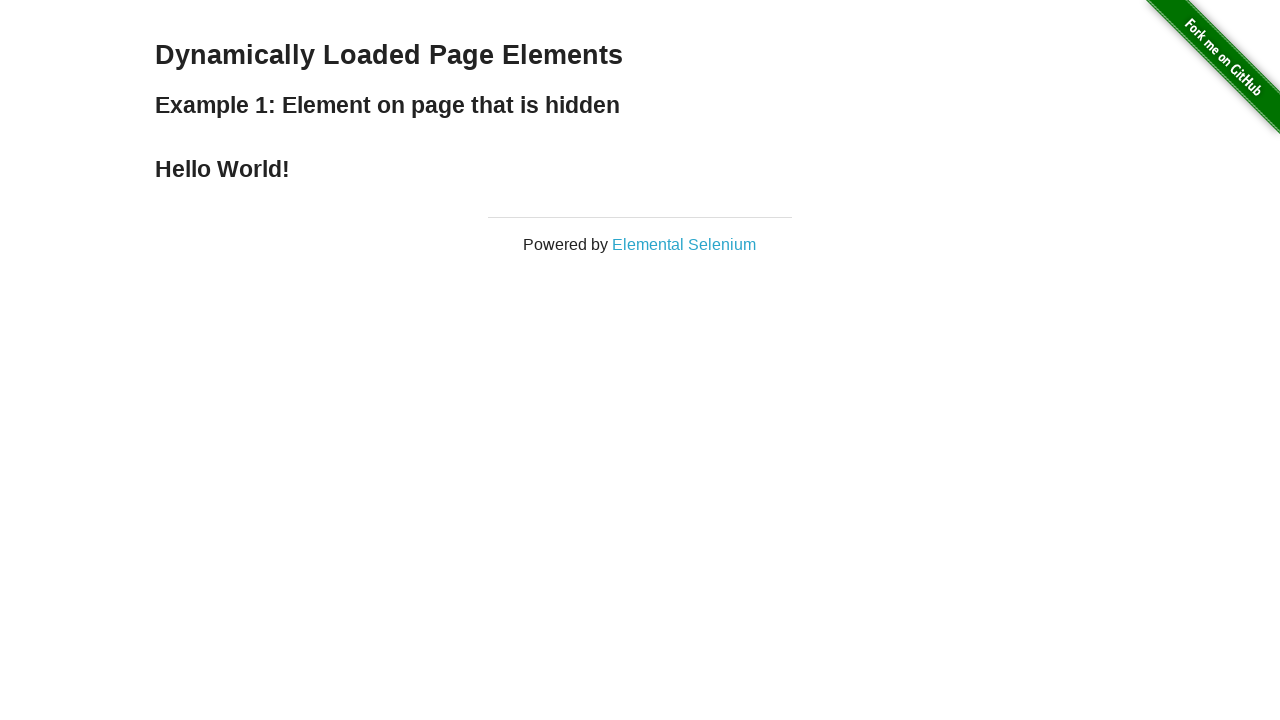

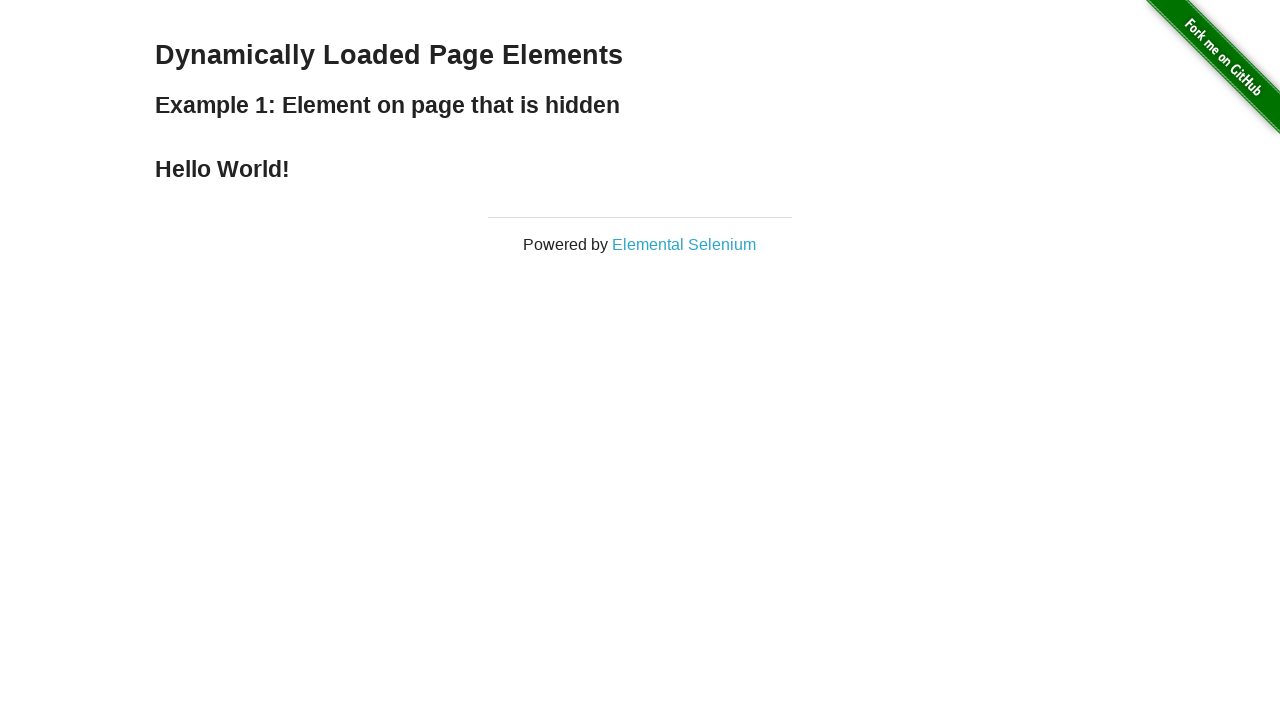